Tests the Favourite Mech Interp Papers link opens in a new tab

Starting URL: https://neuronpedia.org/gemma-scope#learn

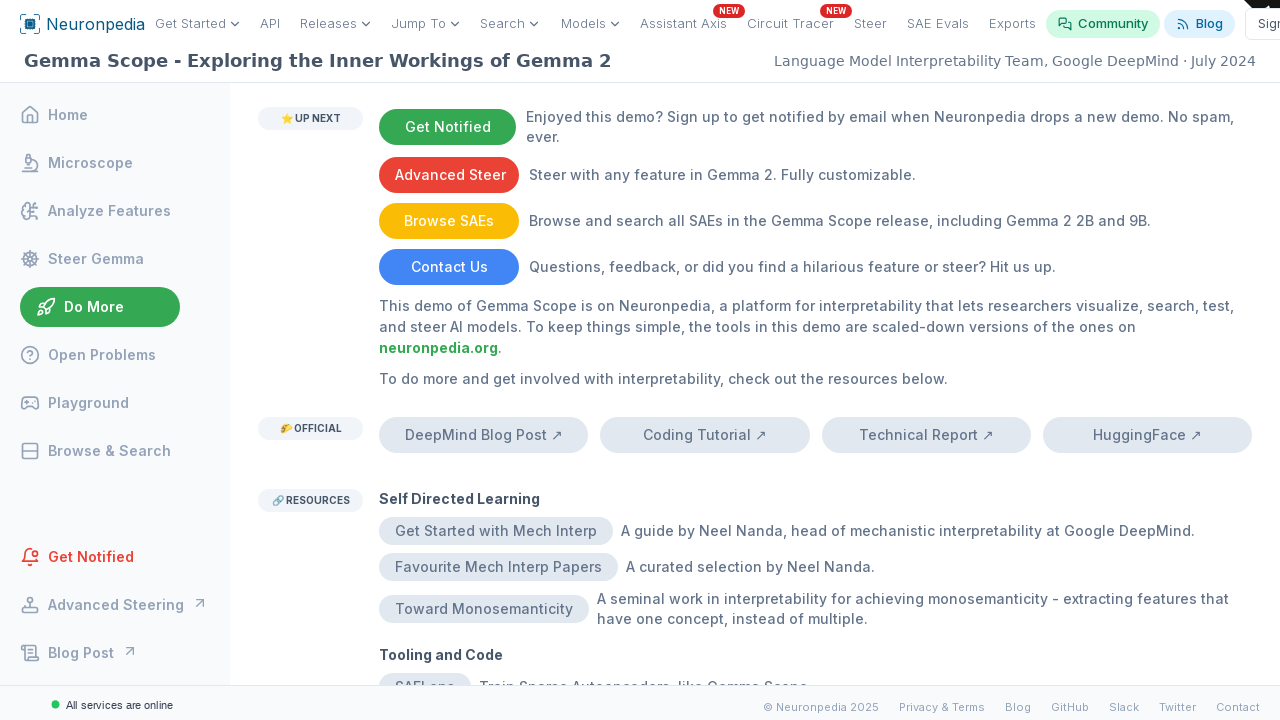

Clicked 'Favourite Mech Interp Papers' link and popup started opening at (498, 567) on internal:text="Favourite Mech Interp Papers"i
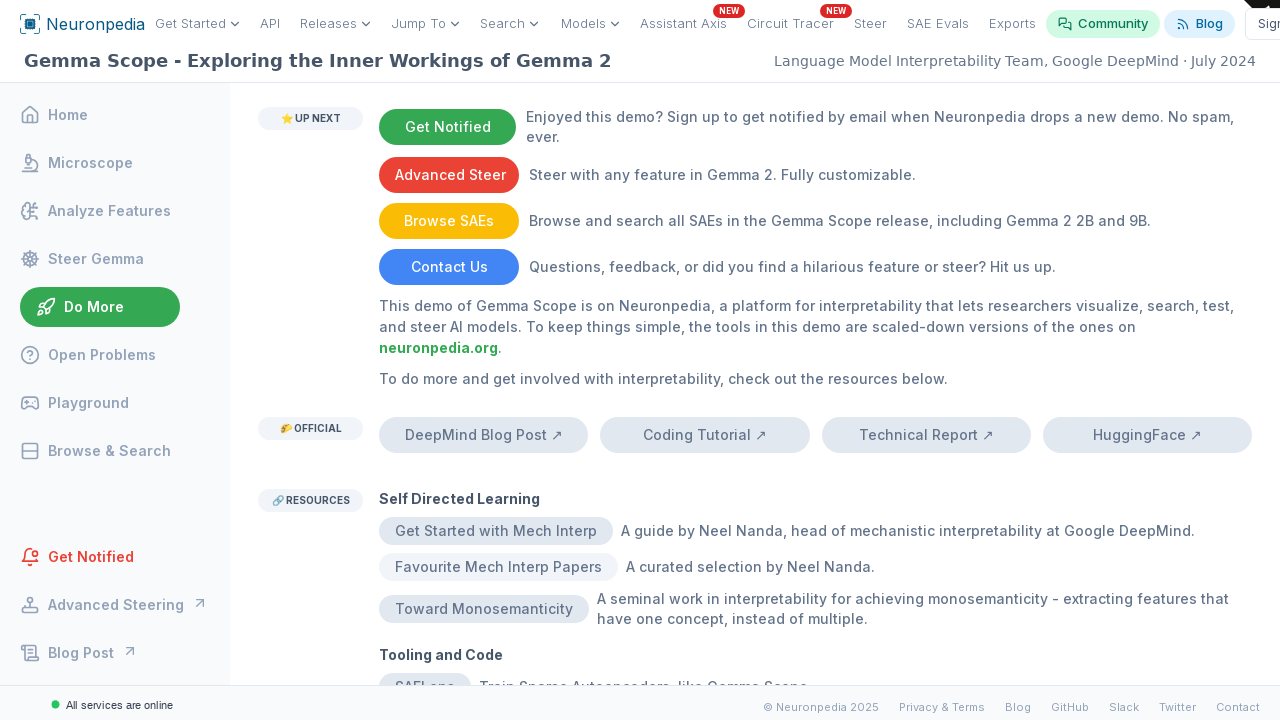

New tab popup obtained from expect_popup
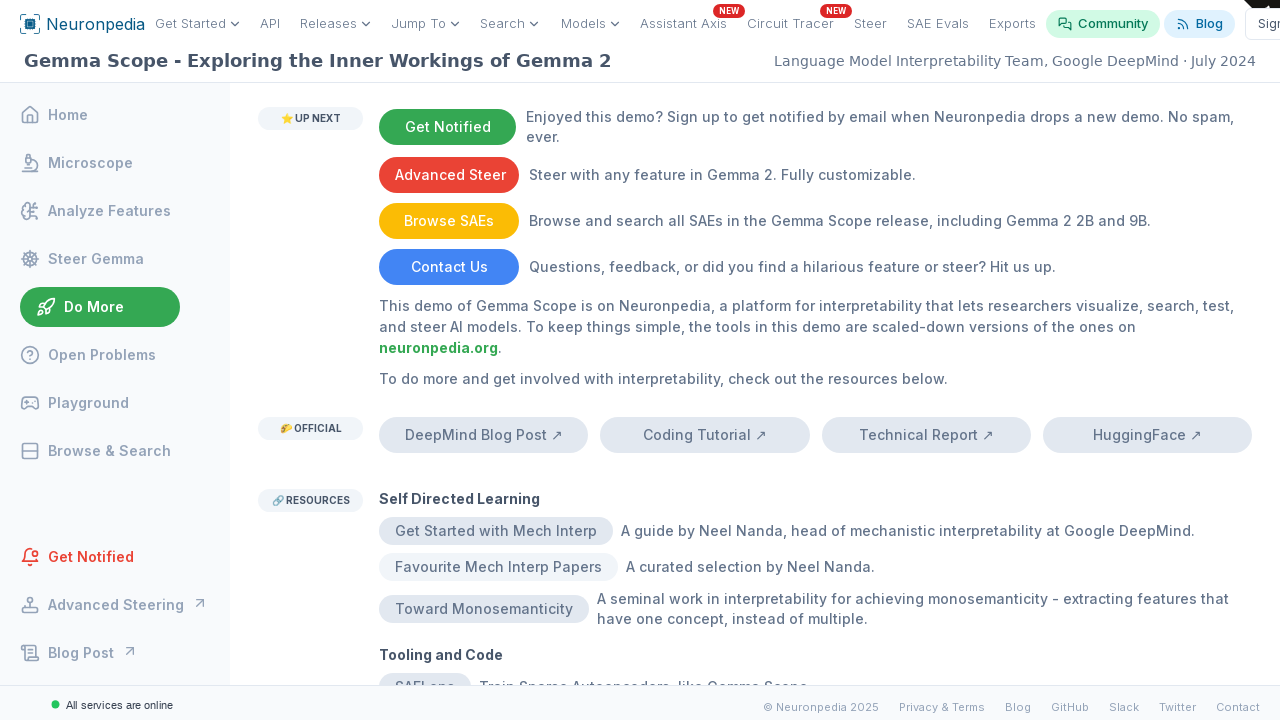

New tab finished loading
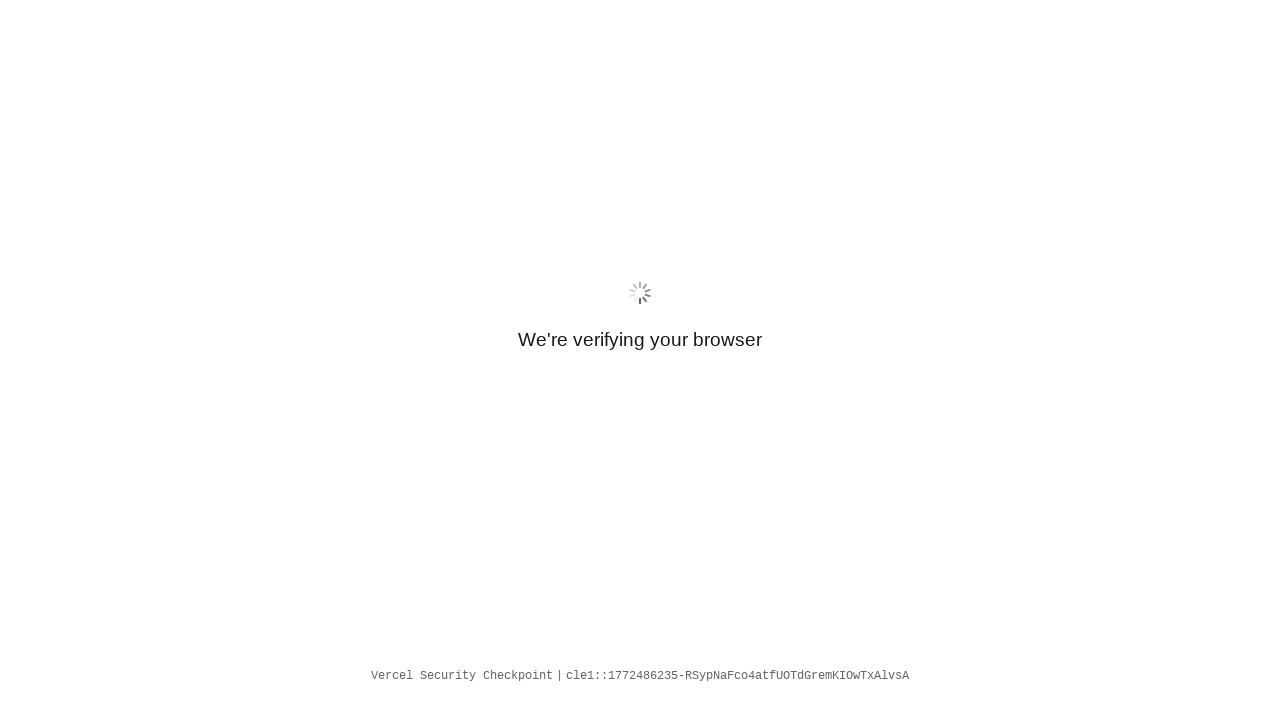

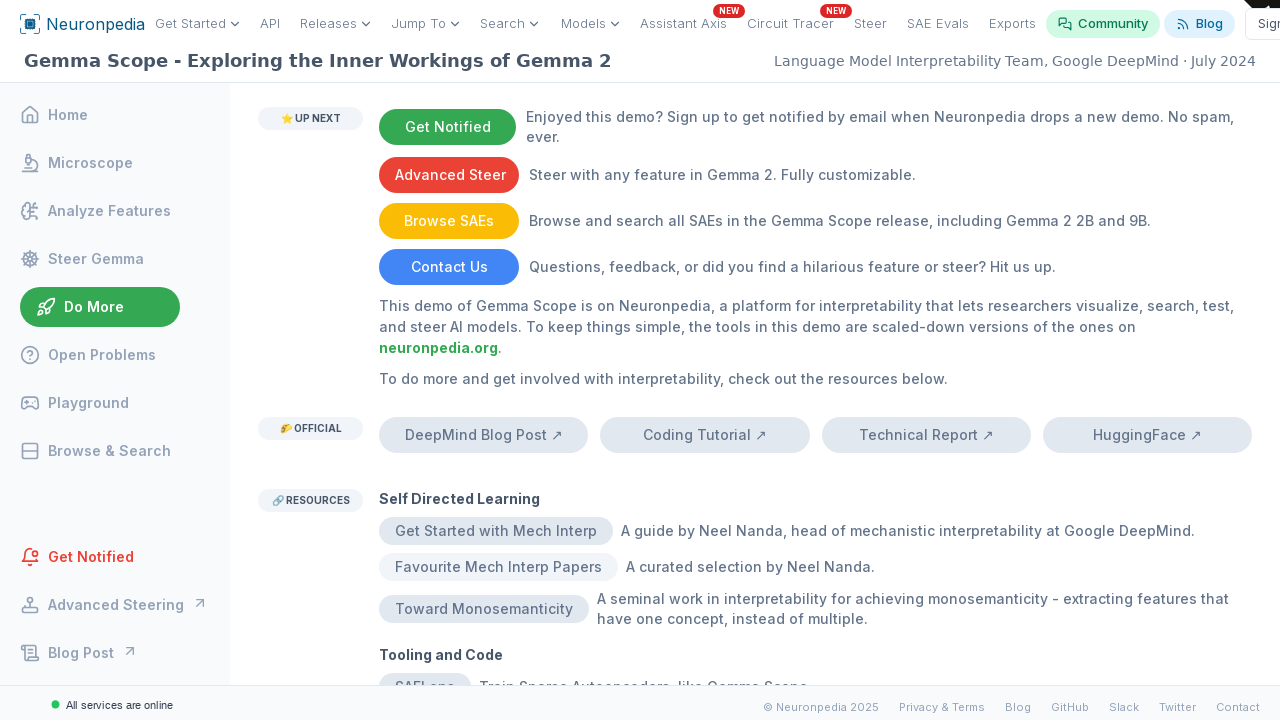